Tests scrolling to a specific element on a pricing page and verifies the element becomes visible with expected text content

Starting URL: https://ultimateqa.com/automation/fake-pricing-page

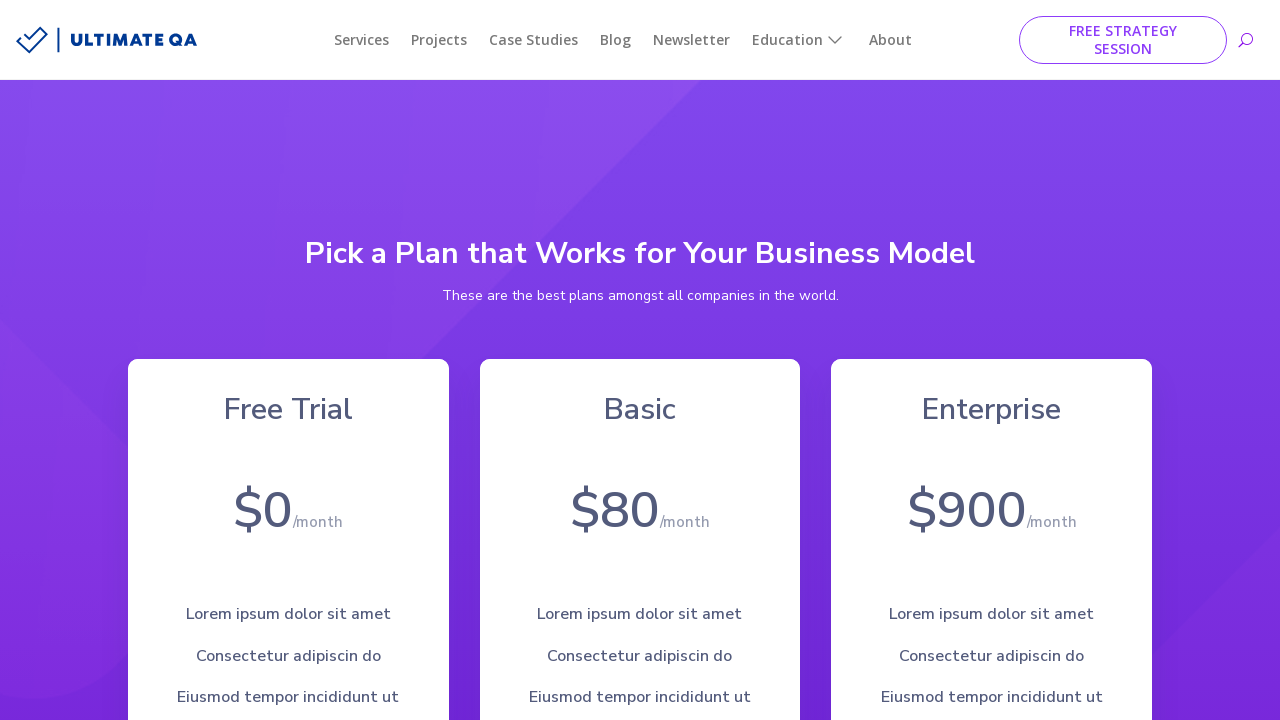

Defined h4 selector for blurb section element
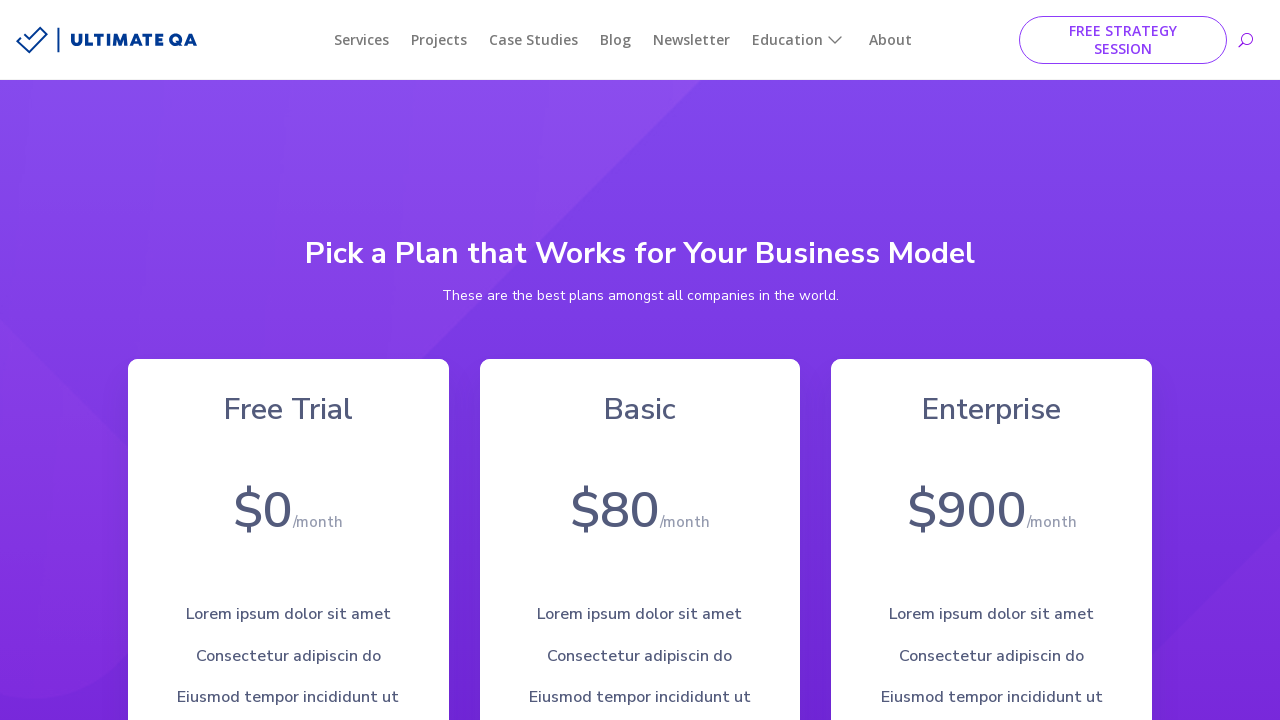

Located h4 element in blurb section
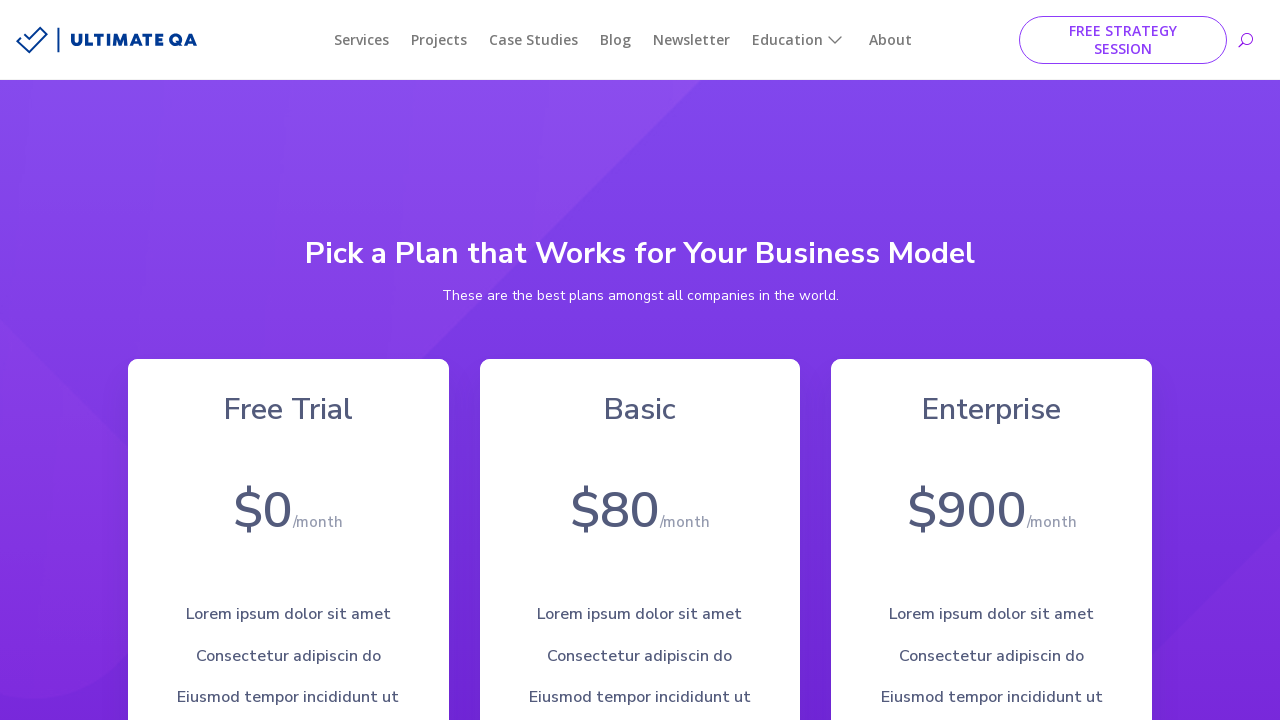

Scrolled h4 element into view
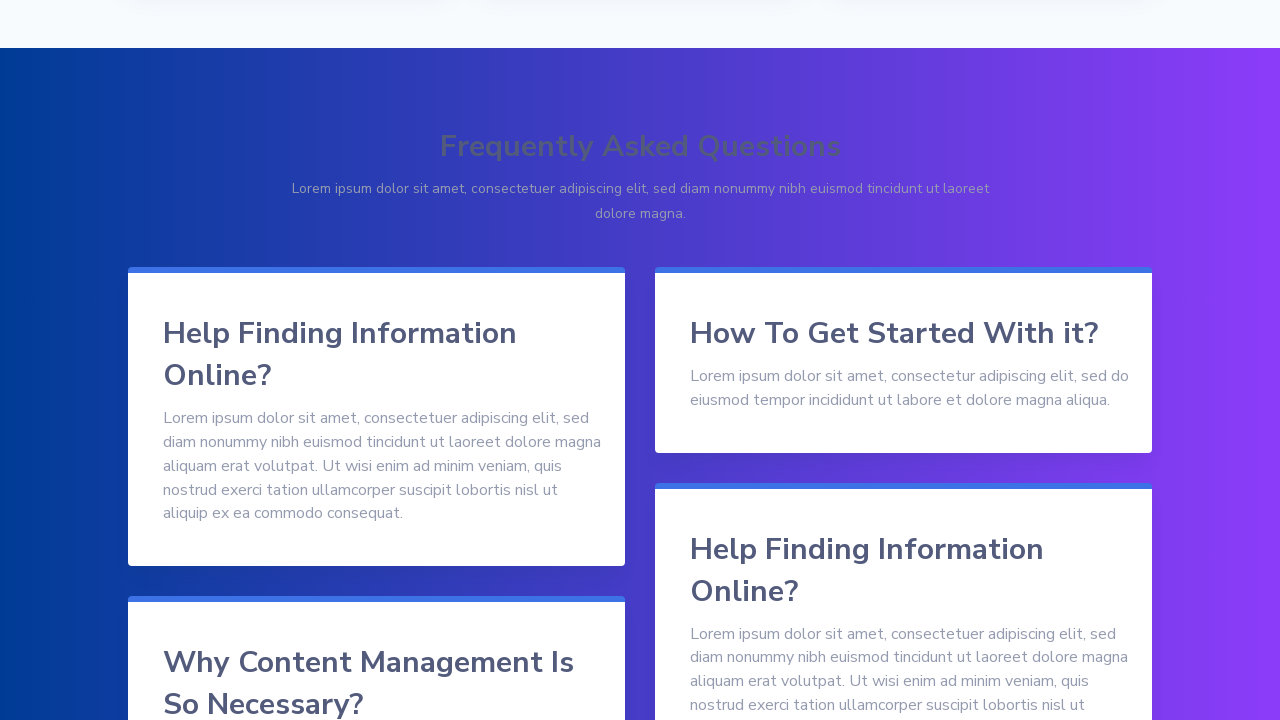

Waited for h4 element to become visible
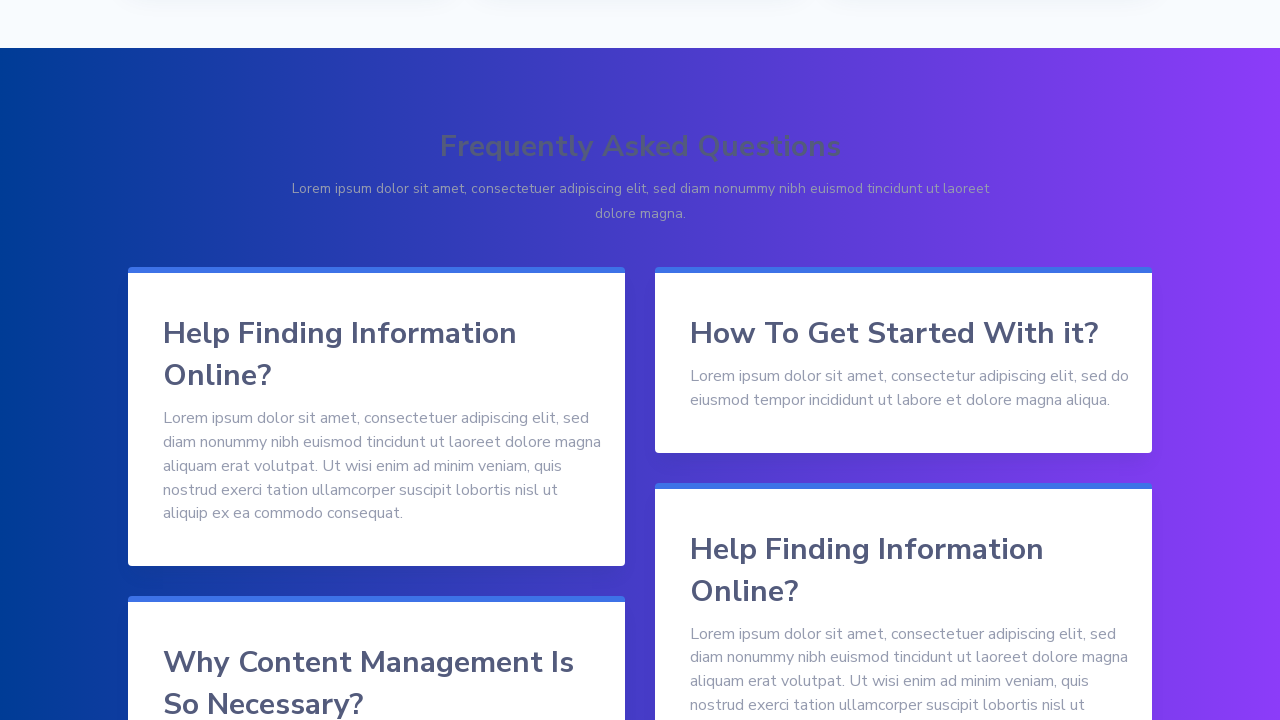

Verified h4 element is visible
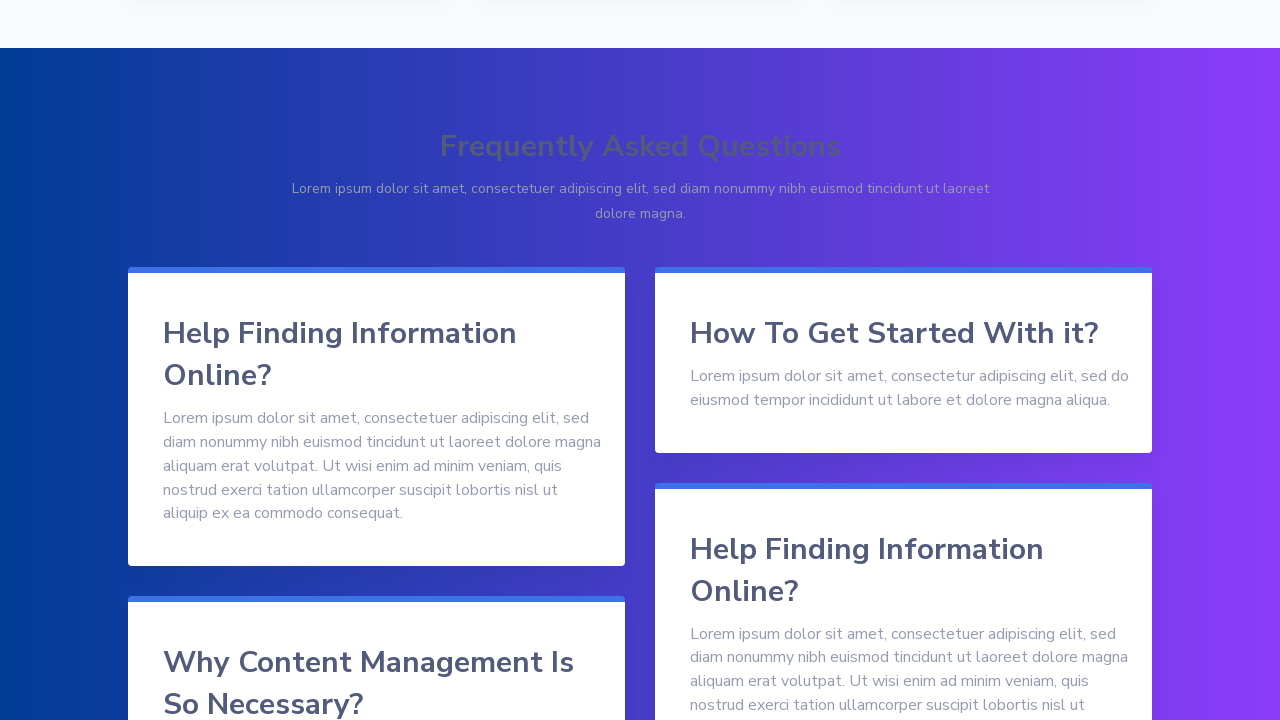

Retrieved h4 element text content: 'Help Finding Information Online?'
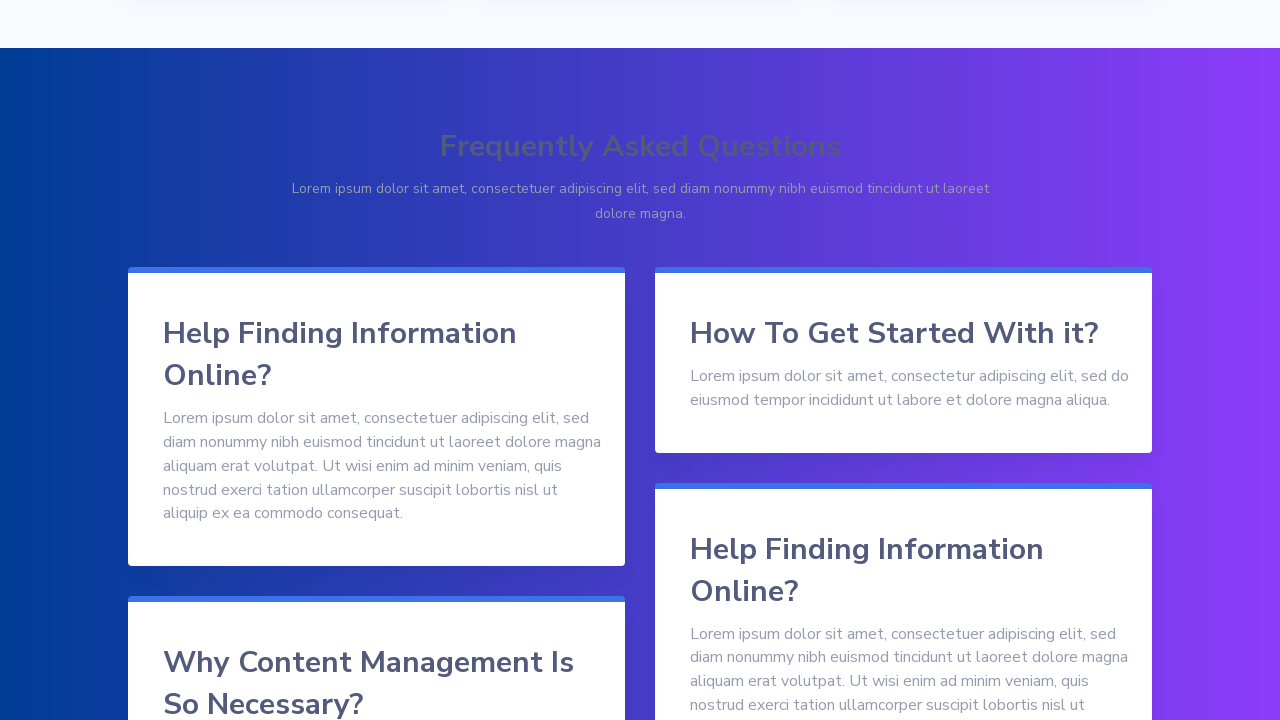

Verified h4 element has expected text: 'Help Finding Information Online?'
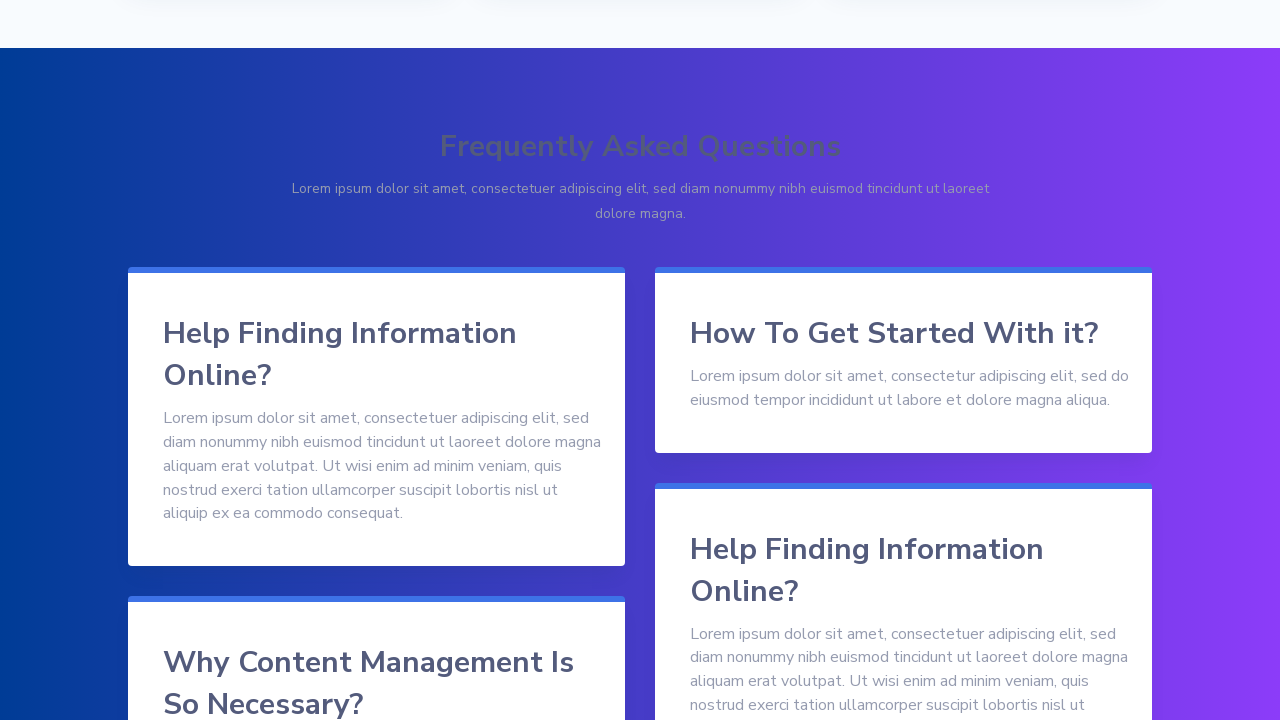

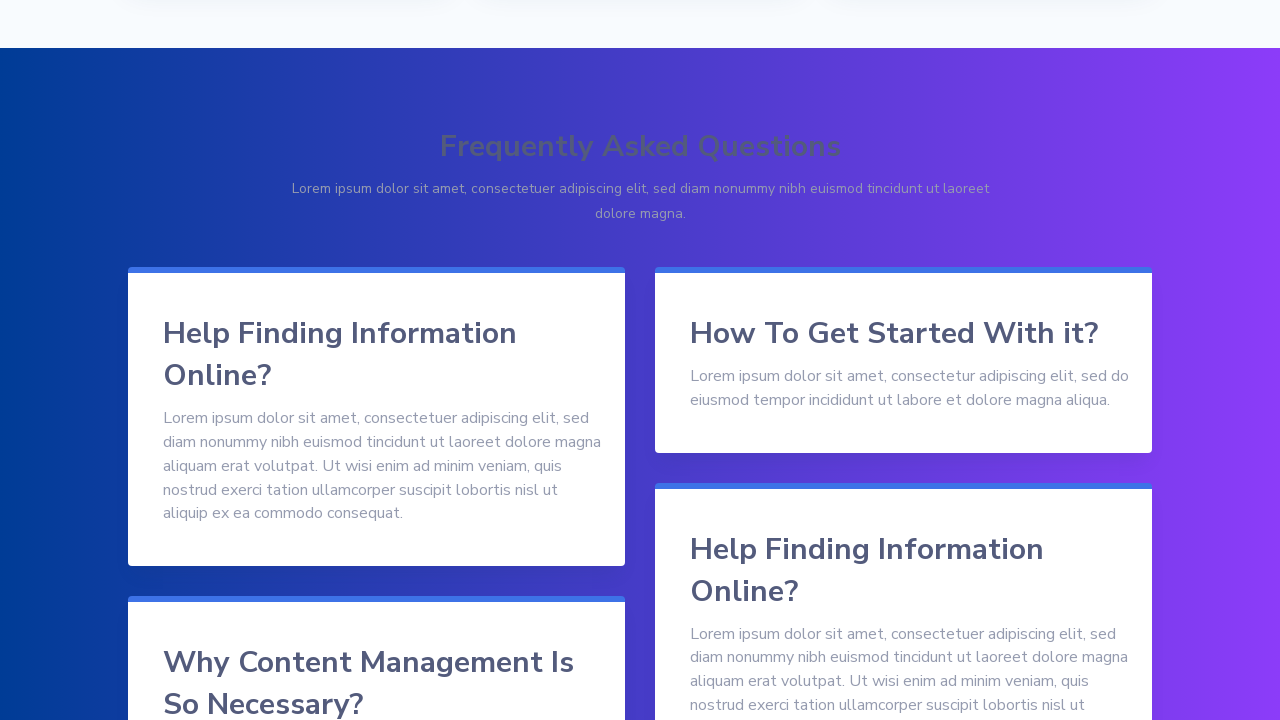